Tests multi-select dropdown functionality by selecting multiple options using visible text, index, and value attributes, then deselects one option

Starting URL: https://v1.training-support.net/selenium/selects

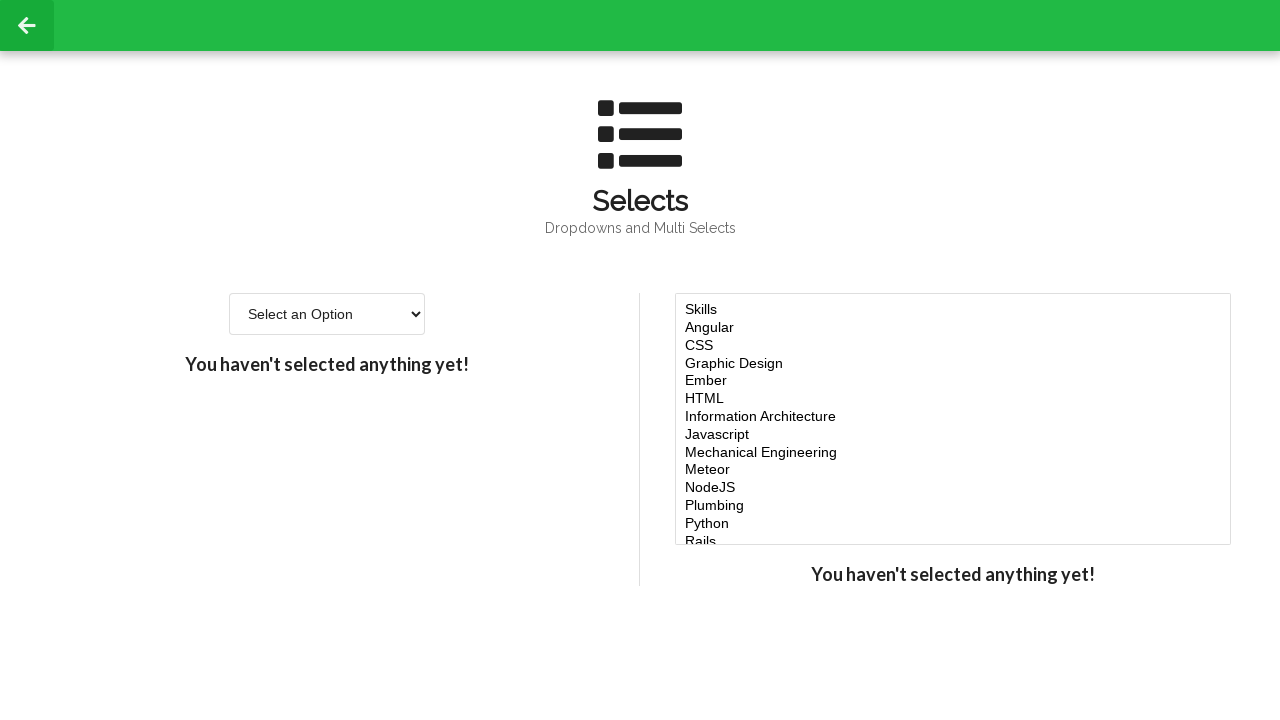

Located the multi-select dropdown element
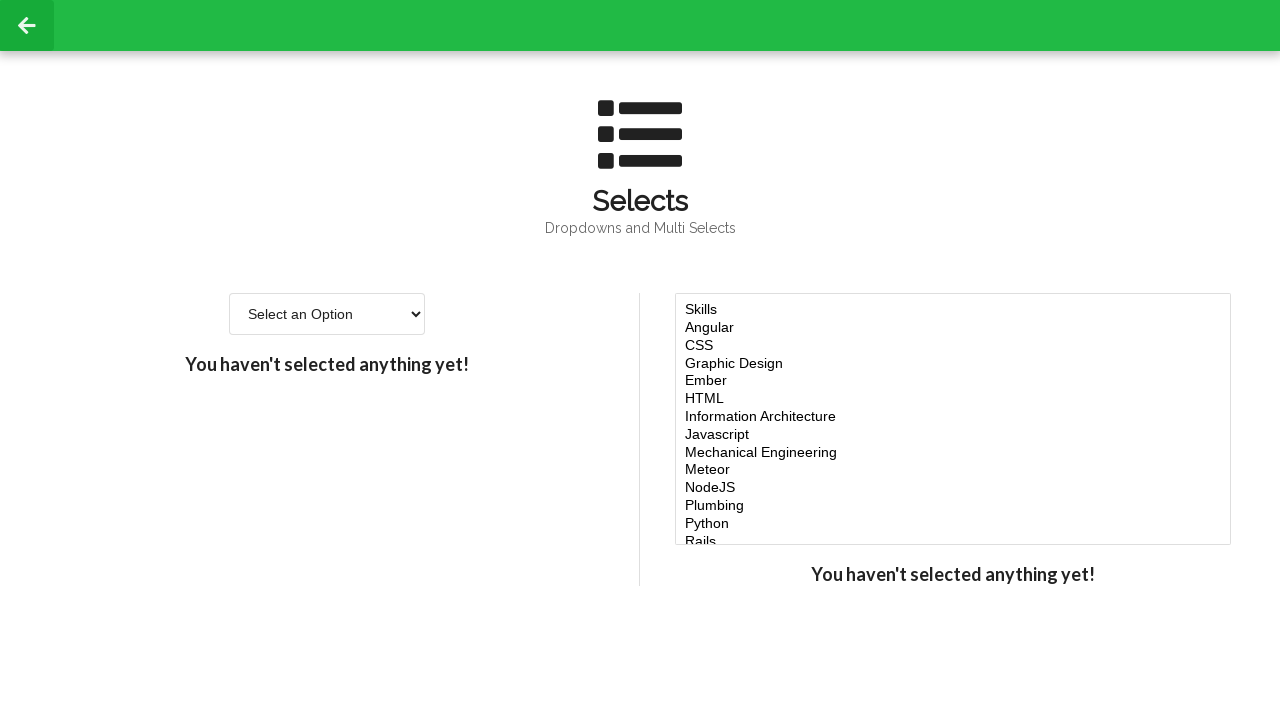

Selected 'Javascript' option using visible text on #multi-select
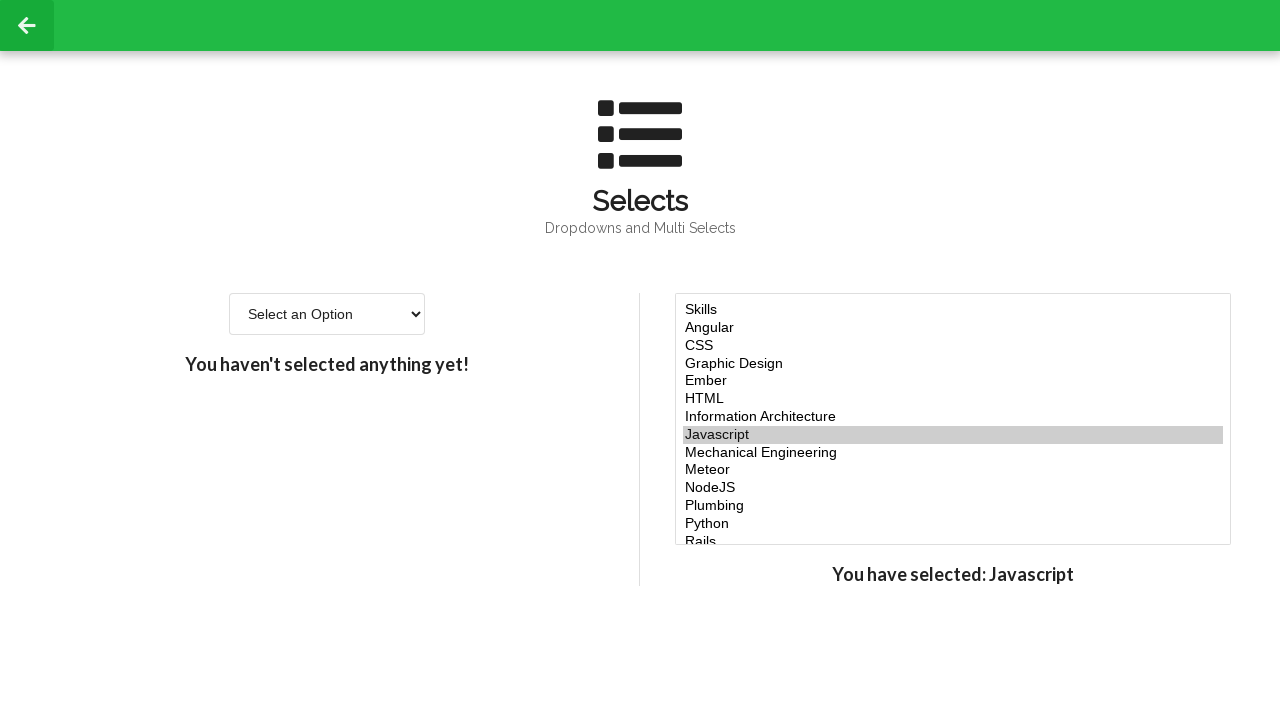

Selected option at index 4 on #multi-select
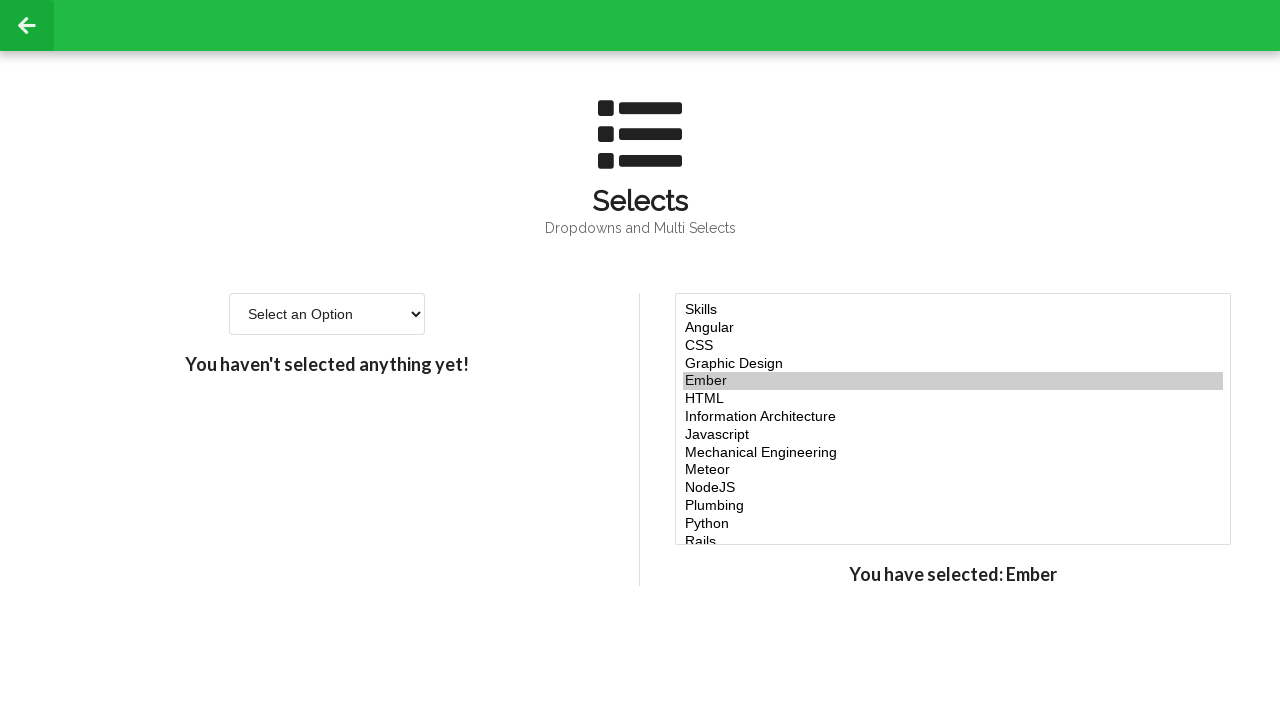

Selected option at index 5 on #multi-select
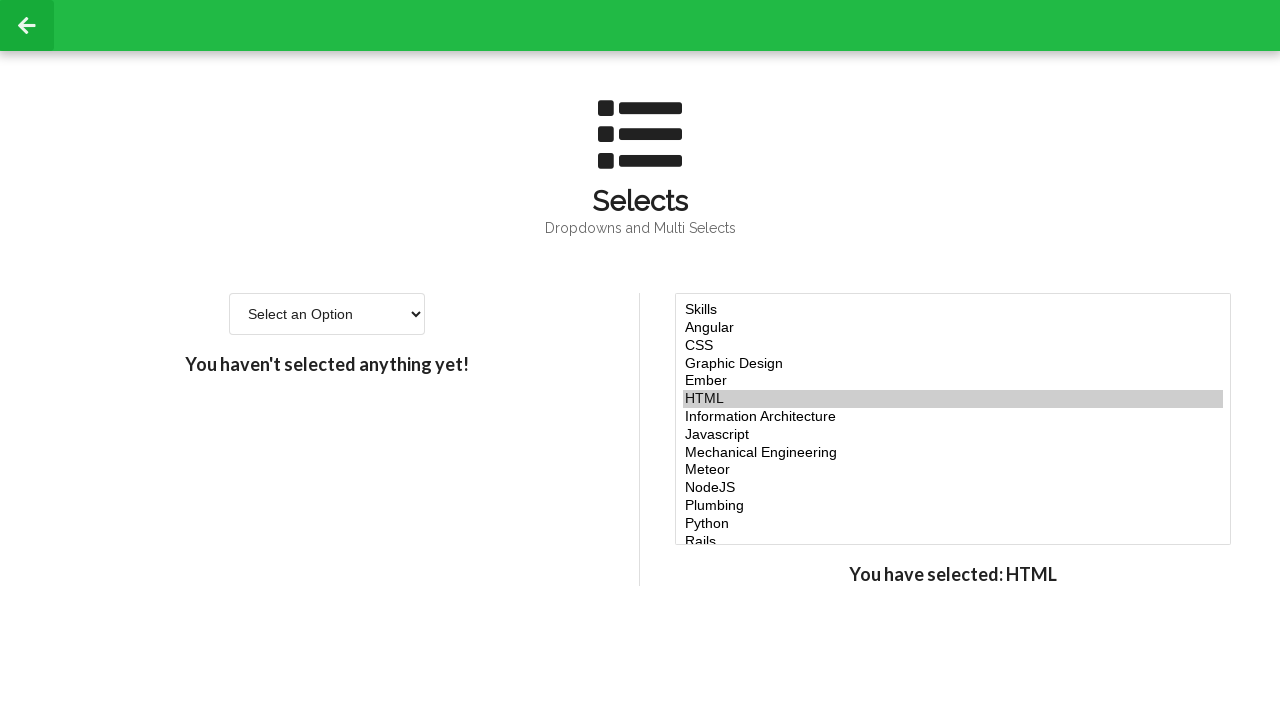

Selected option at index 6 on #multi-select
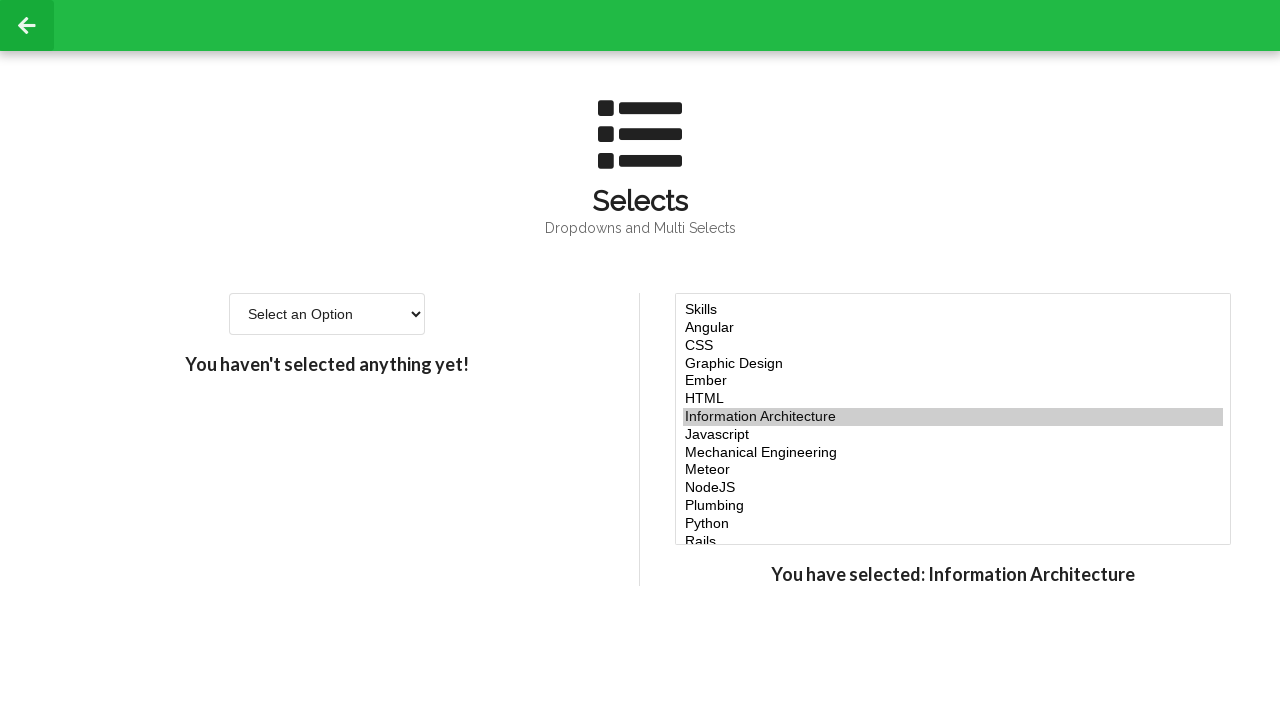

Selected 'NodeJS' option using value attribute 'node' on #multi-select
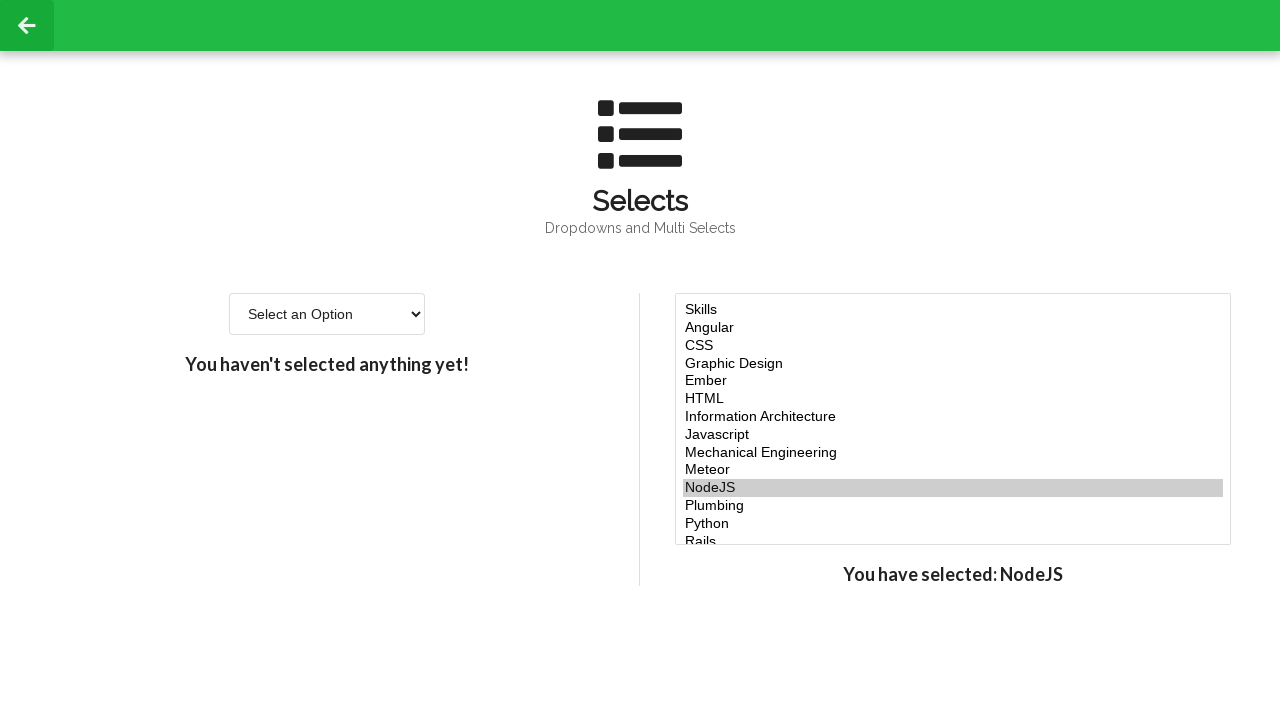

Waited 500ms to observe all selections
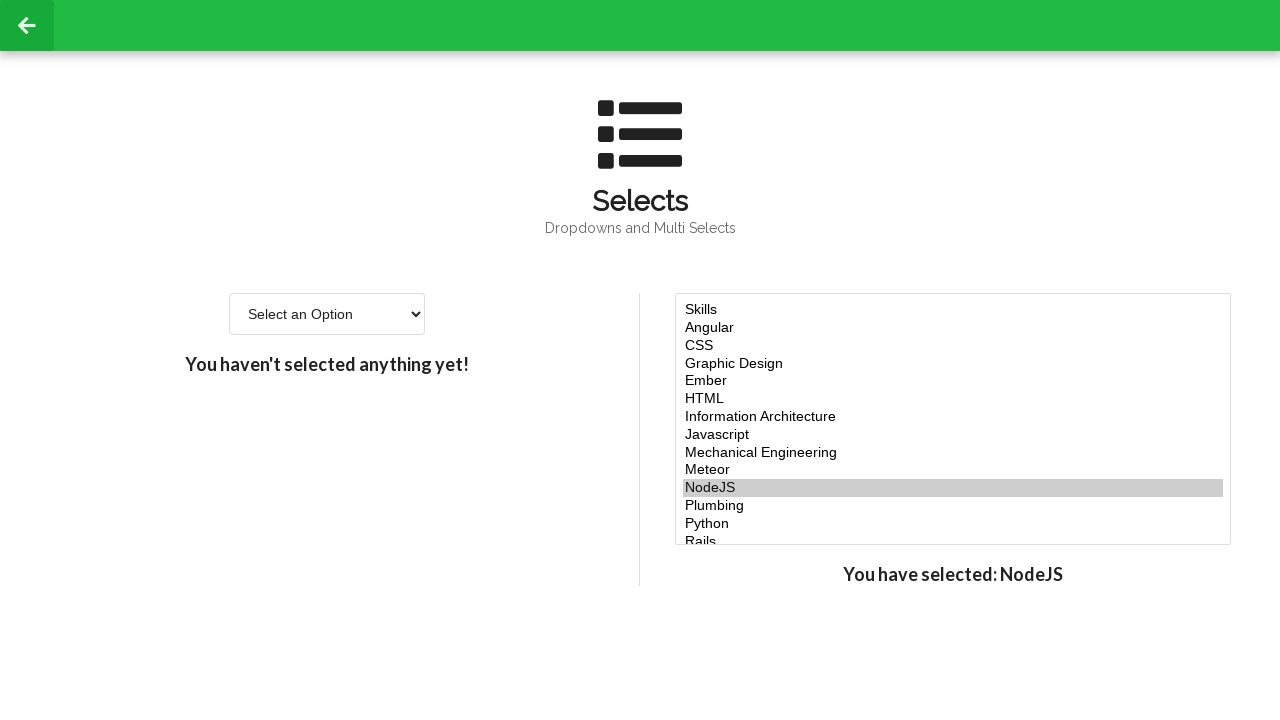

Located all option elements within the multi-select
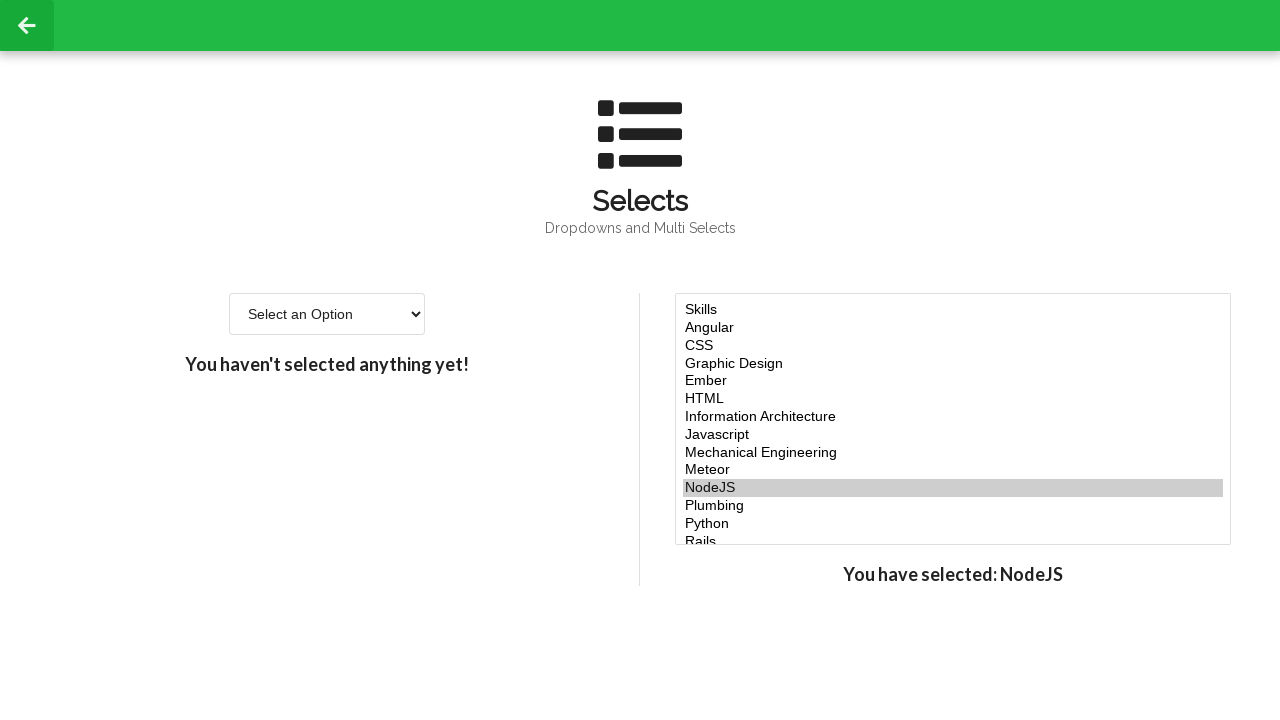

Retrieved value attribute from option at index 4
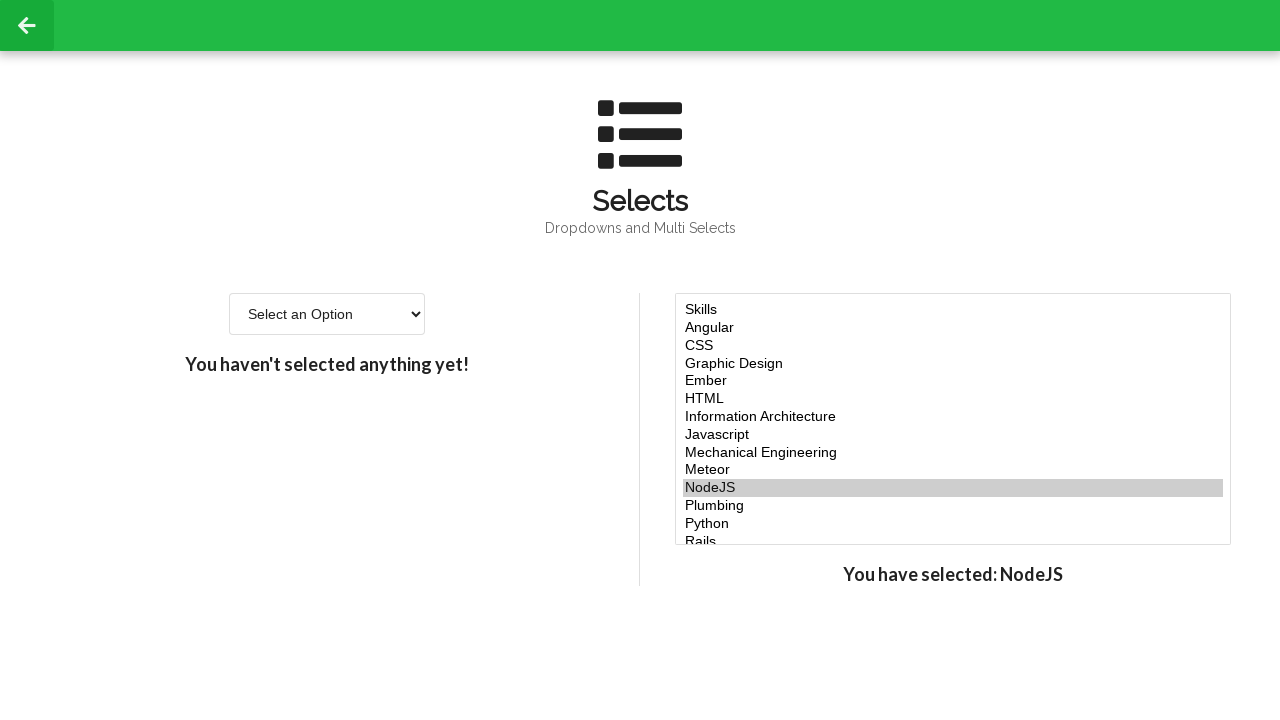

Retrieved value attribute from option at index 6
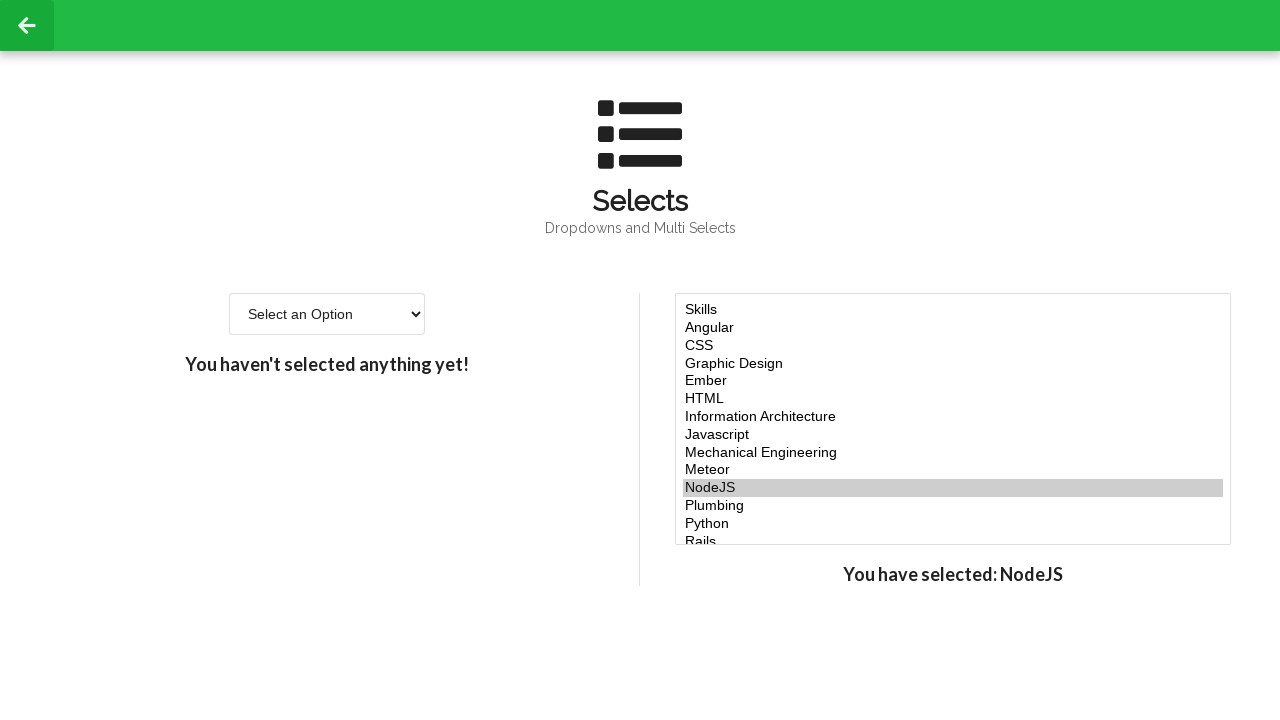

Deselected option at index 5 by re-selecting Javascript, index 4, index 6, and NodeJS on #multi-select
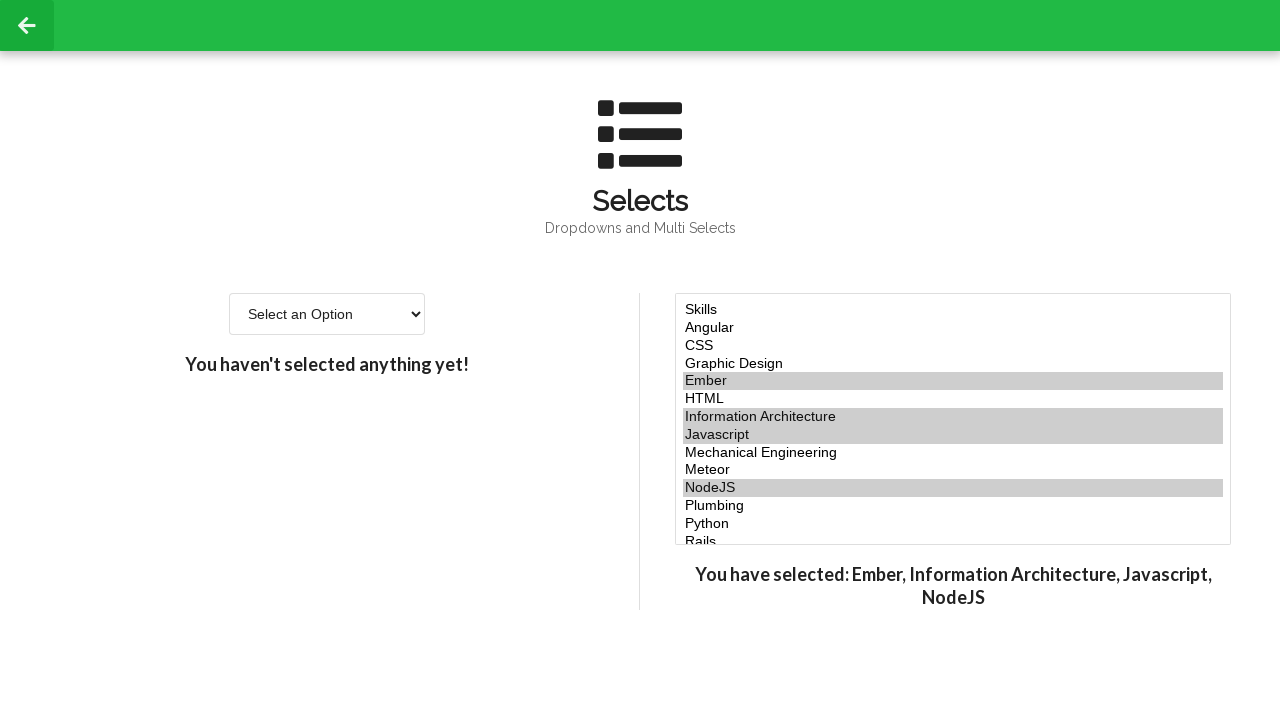

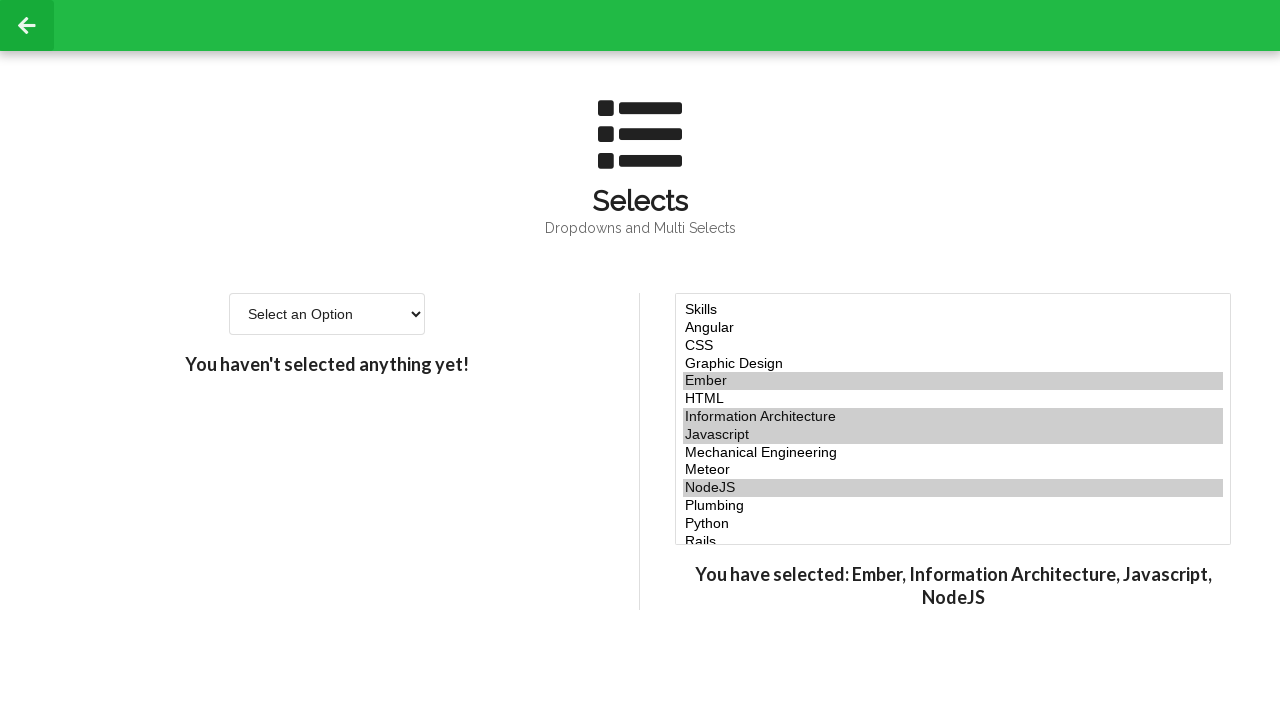